Checks that the YouTube logo icon is visible on the page

Starting URL: https://www.youtube.com

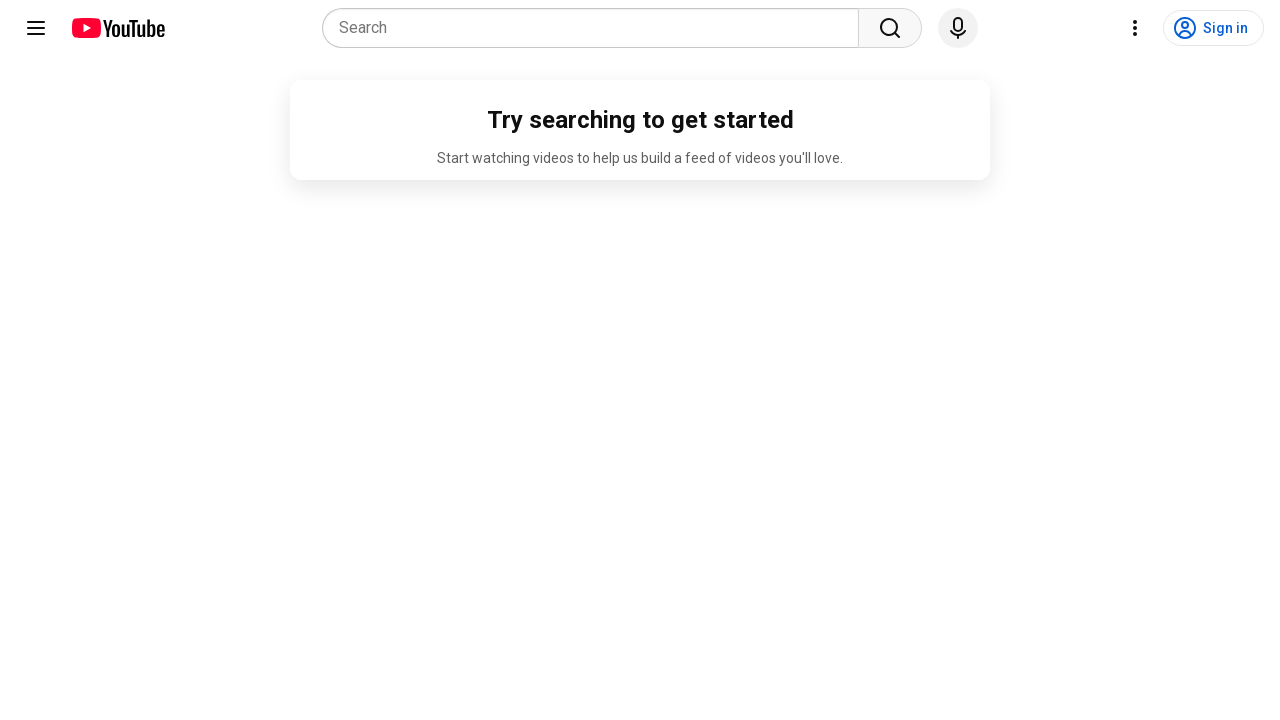

Navigated to https://www.youtube.com
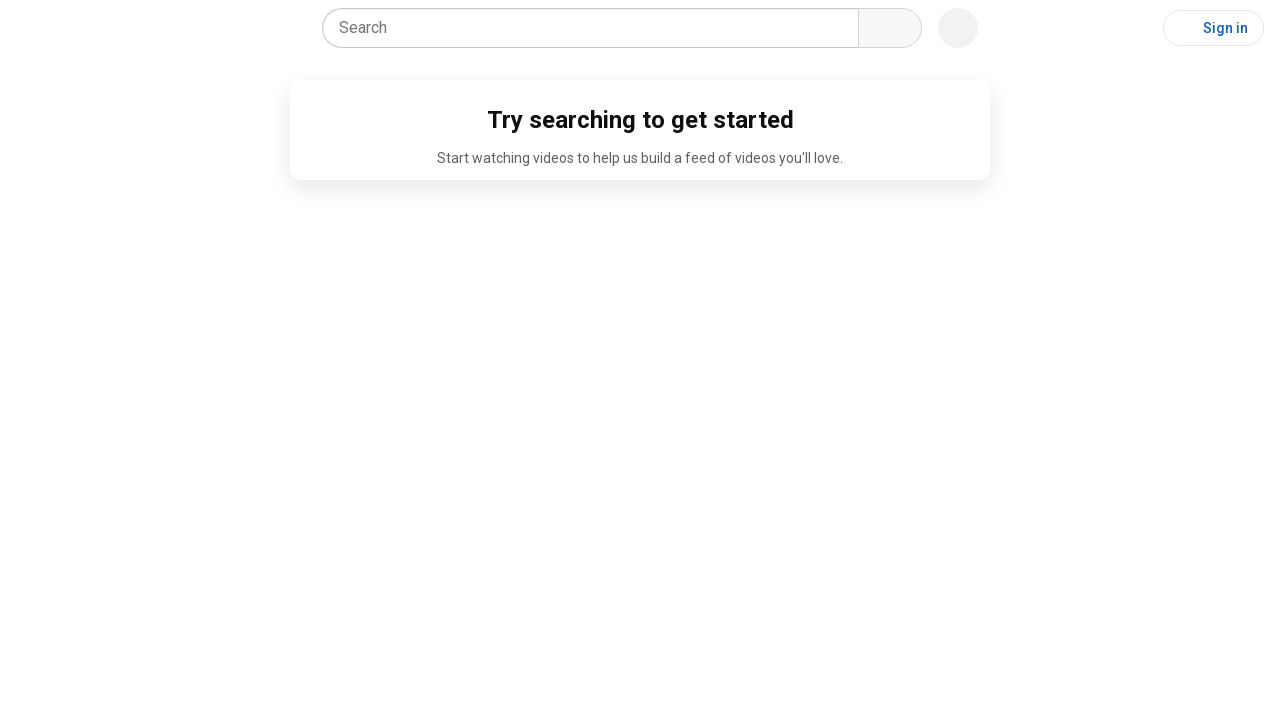

Located YouTube logo icon element
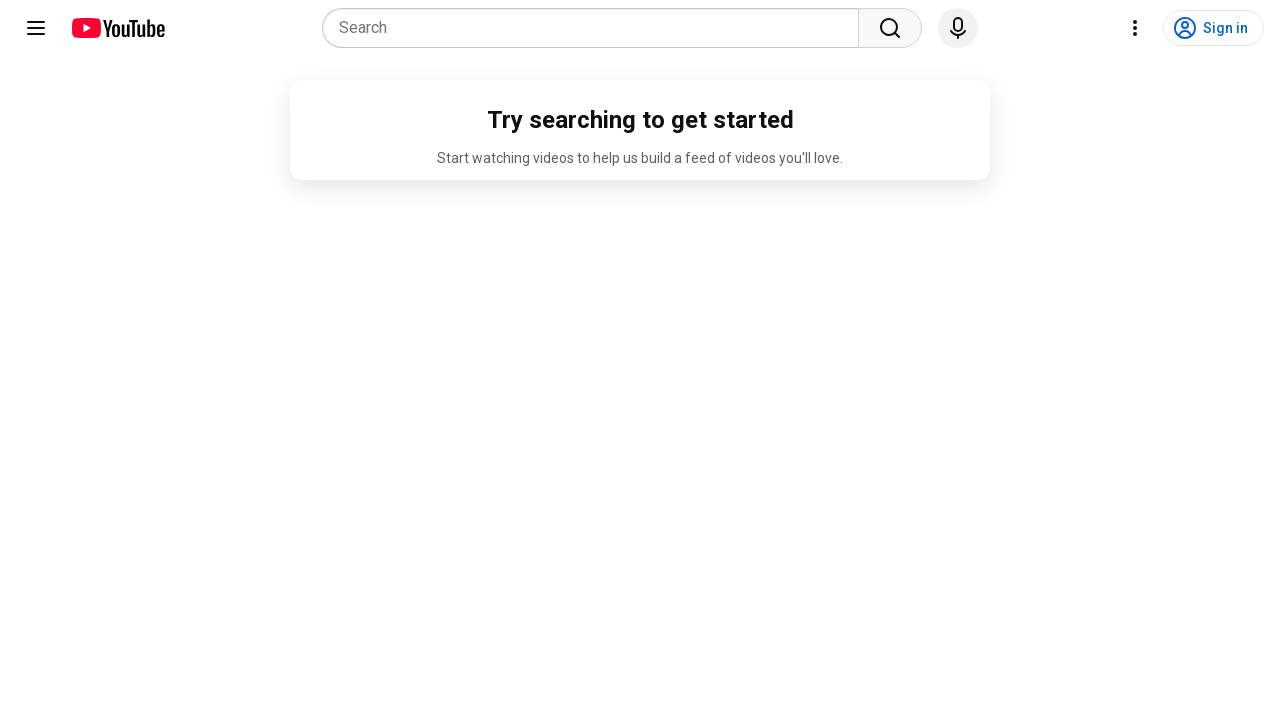

Verified YouTube logo icon is visible on page
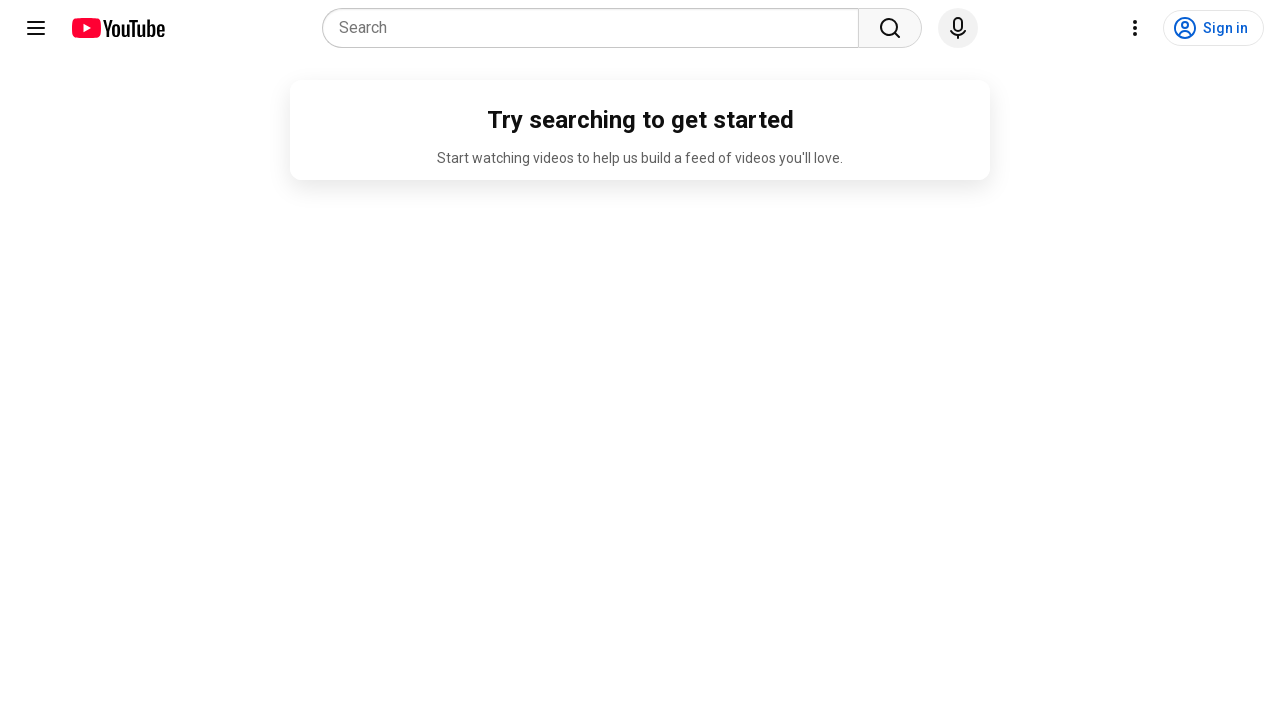

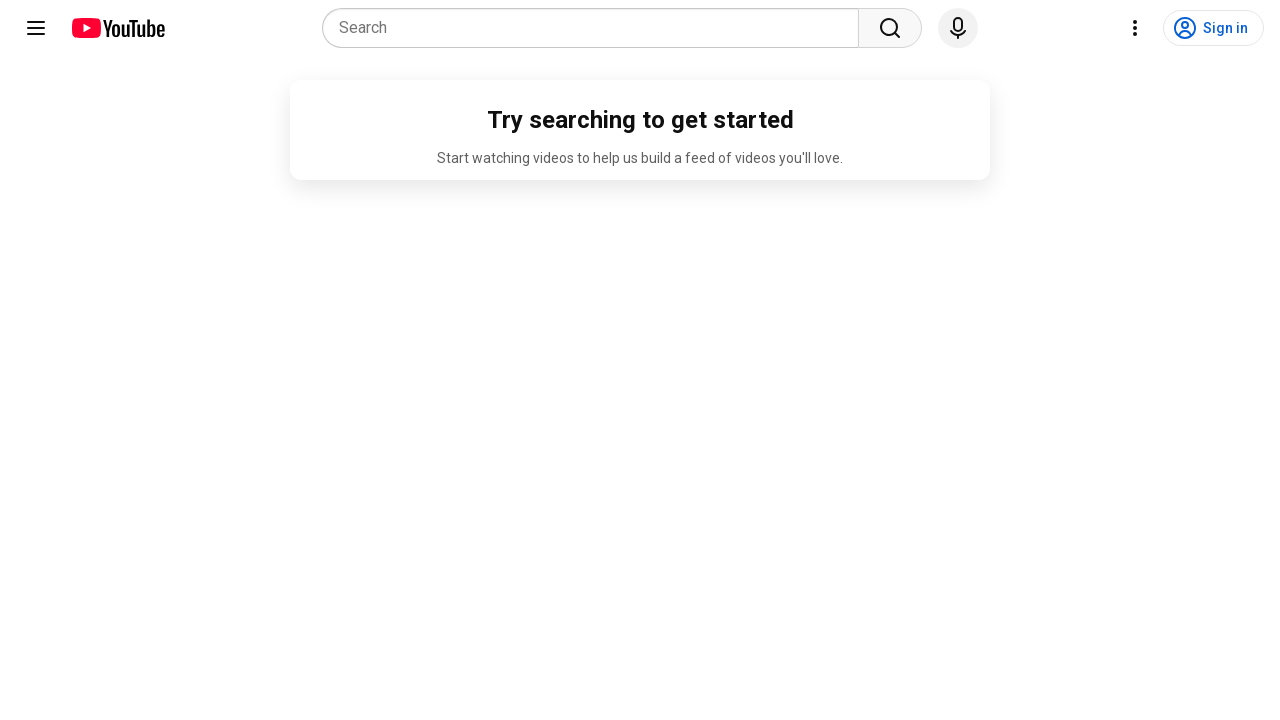